Tests drag and drop functionality on jQuery UI demo page by dragging an element and dropping it onto a target area, then navigating to the Resizable page

Starting URL: https://jqueryui.com/droppable/

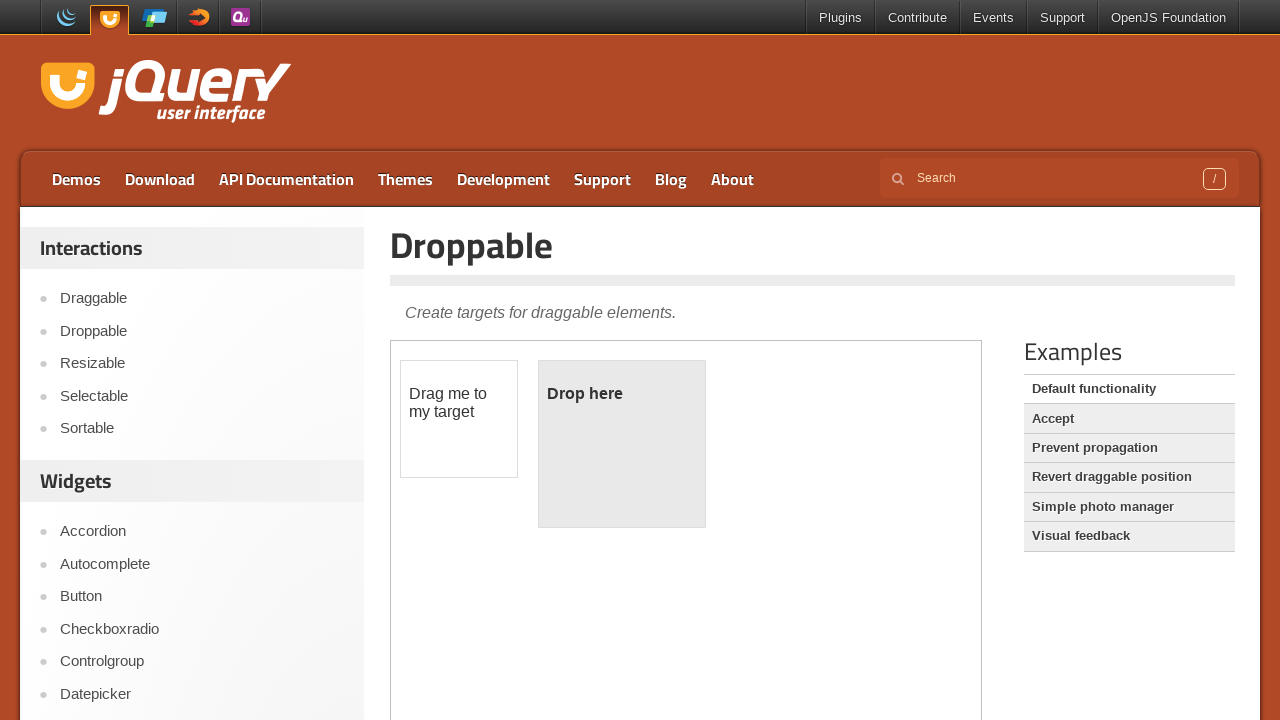

Located the demo iframe
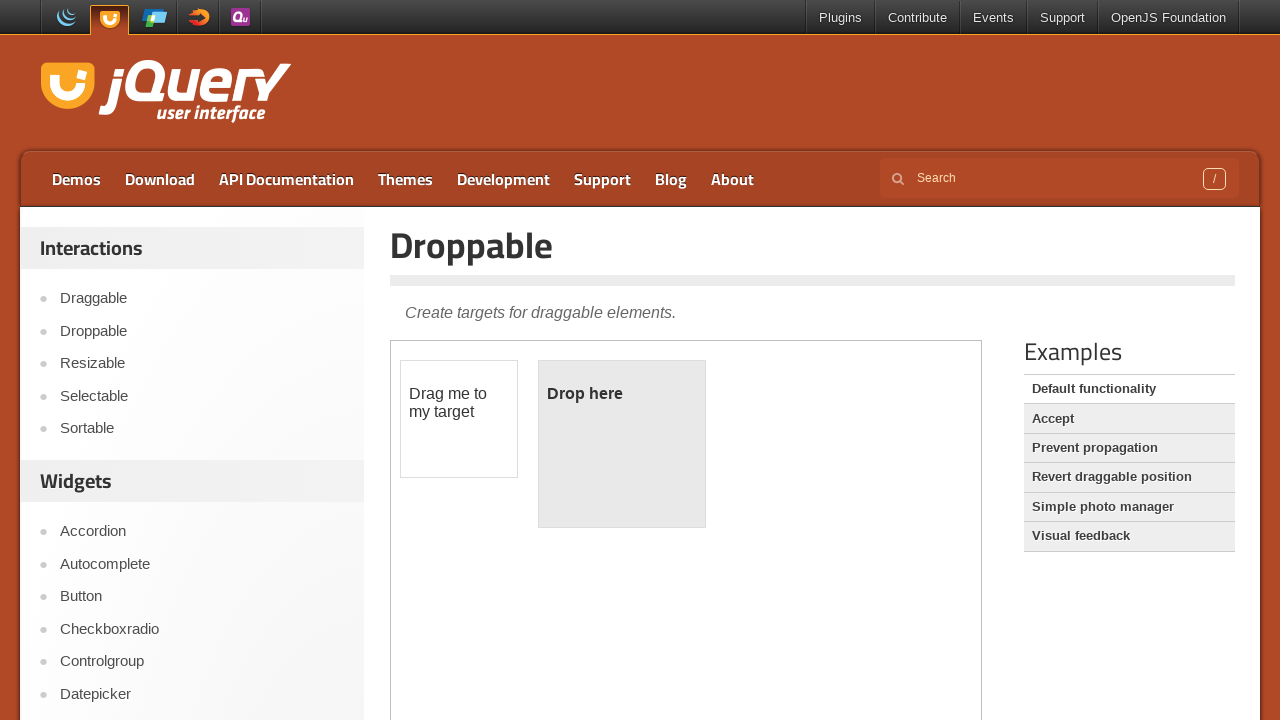

Located the draggable element within the demo frame
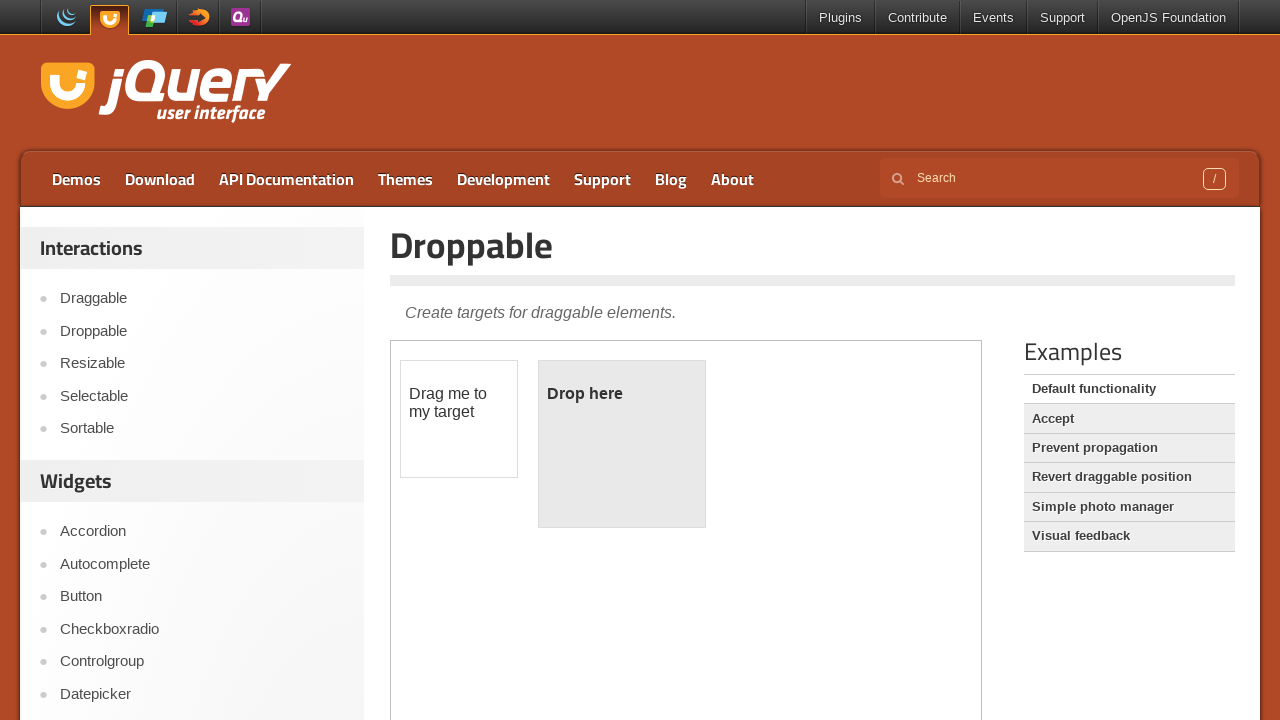

Located the droppable target element within the demo frame
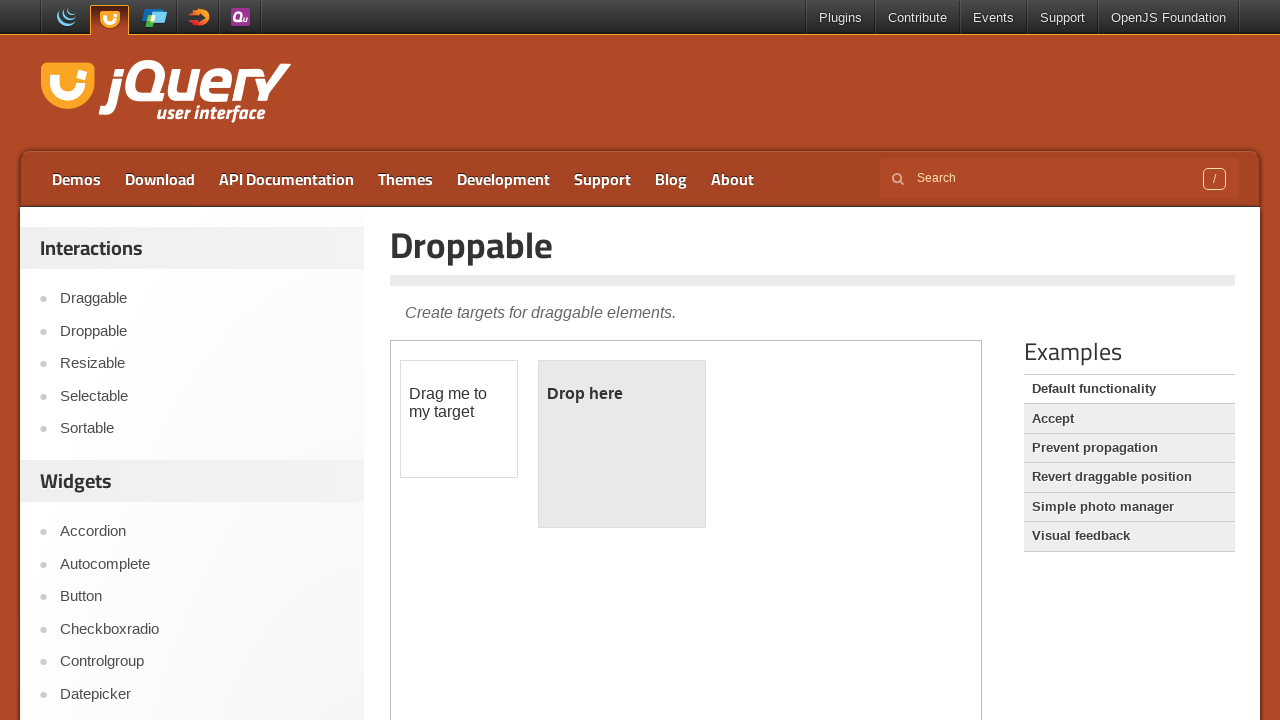

Dragged the draggable element onto the droppable target area at (622, 444)
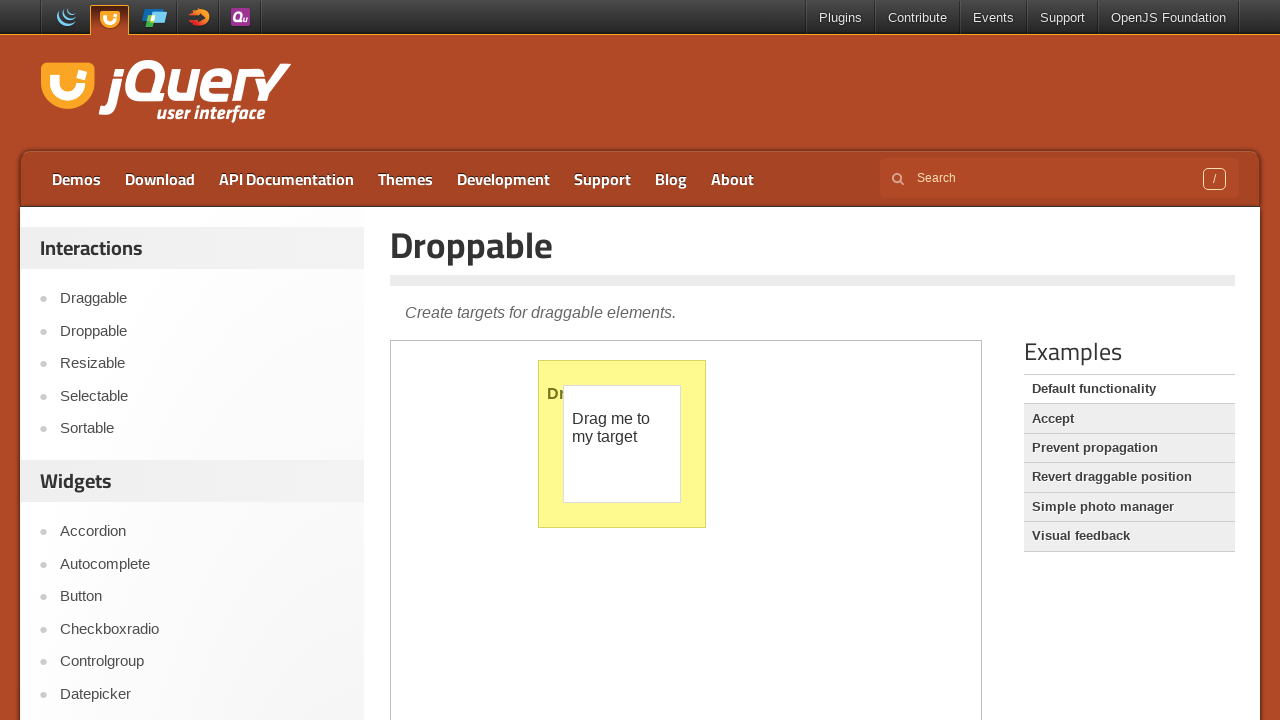

Clicked on the Resizable navigation link at (202, 364) on a:text('Resizable')
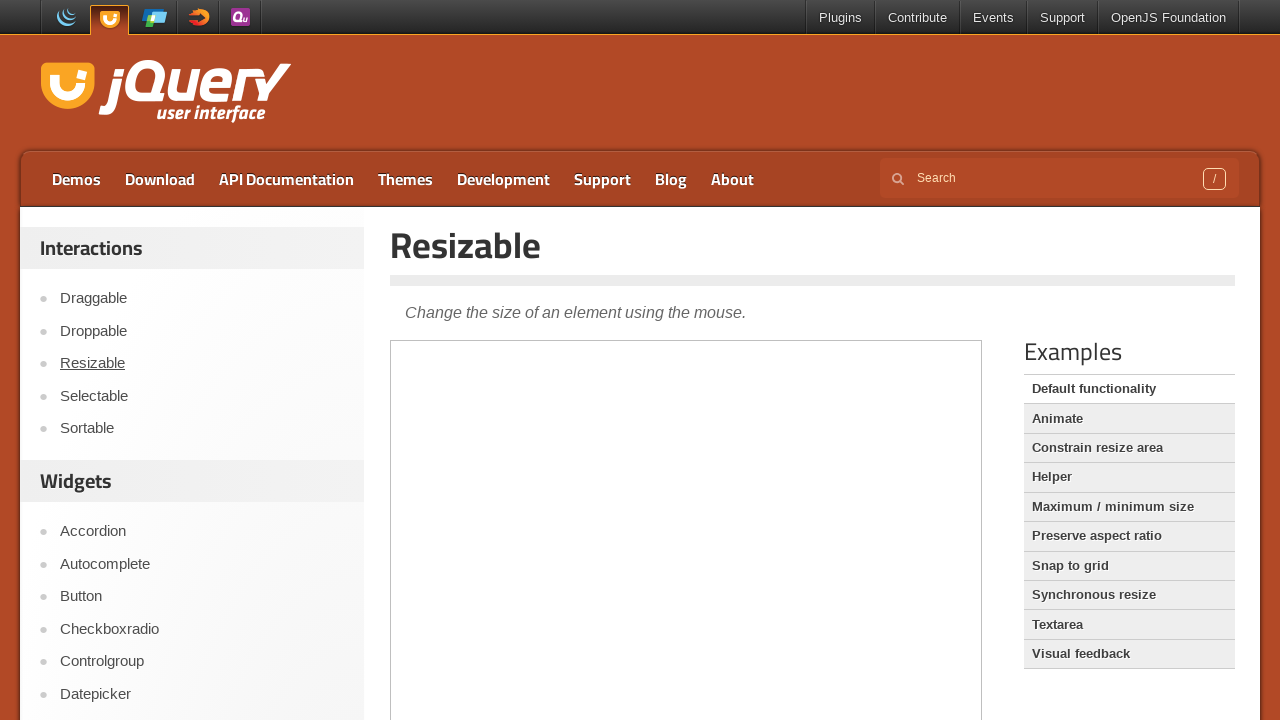

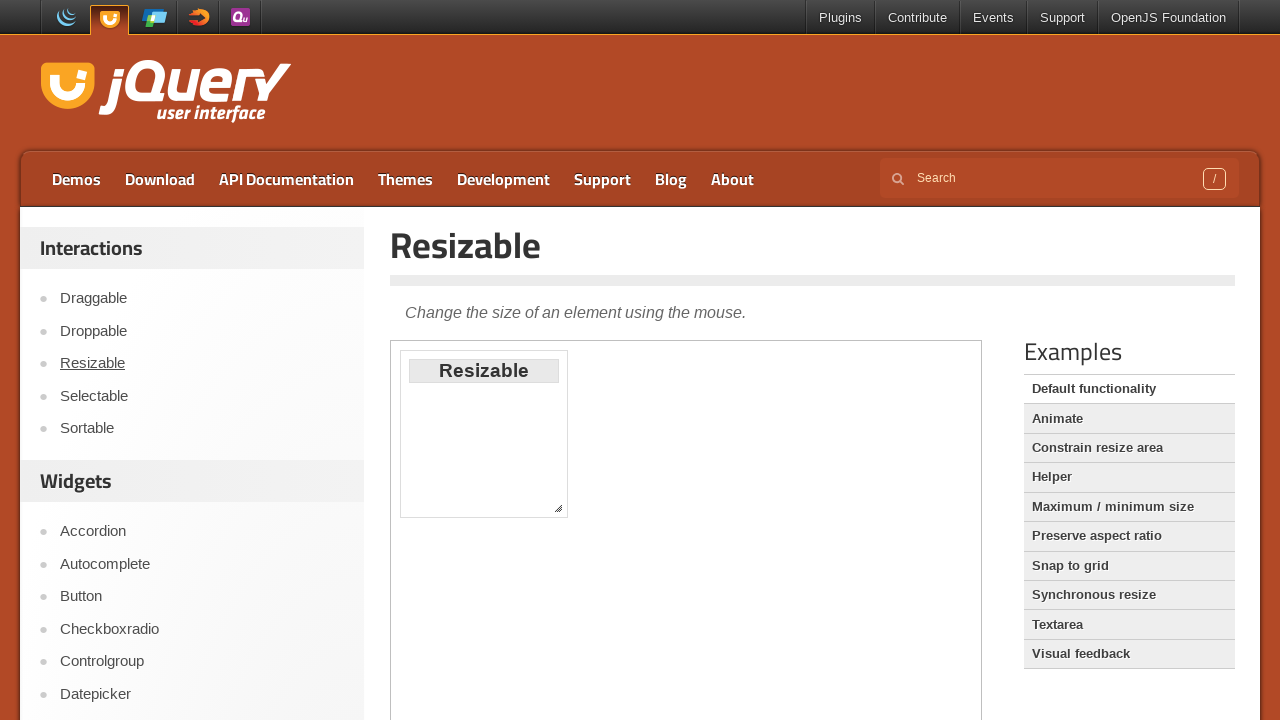